Tests the W3Schools RGB color picker by clearing existing RGB values and inputting custom values (R=1, G=20, B=44) to generate a new color, then verifies the hex color display updates.

Starting URL: https://www.w3schools.com/colors/colors_rgb.asp

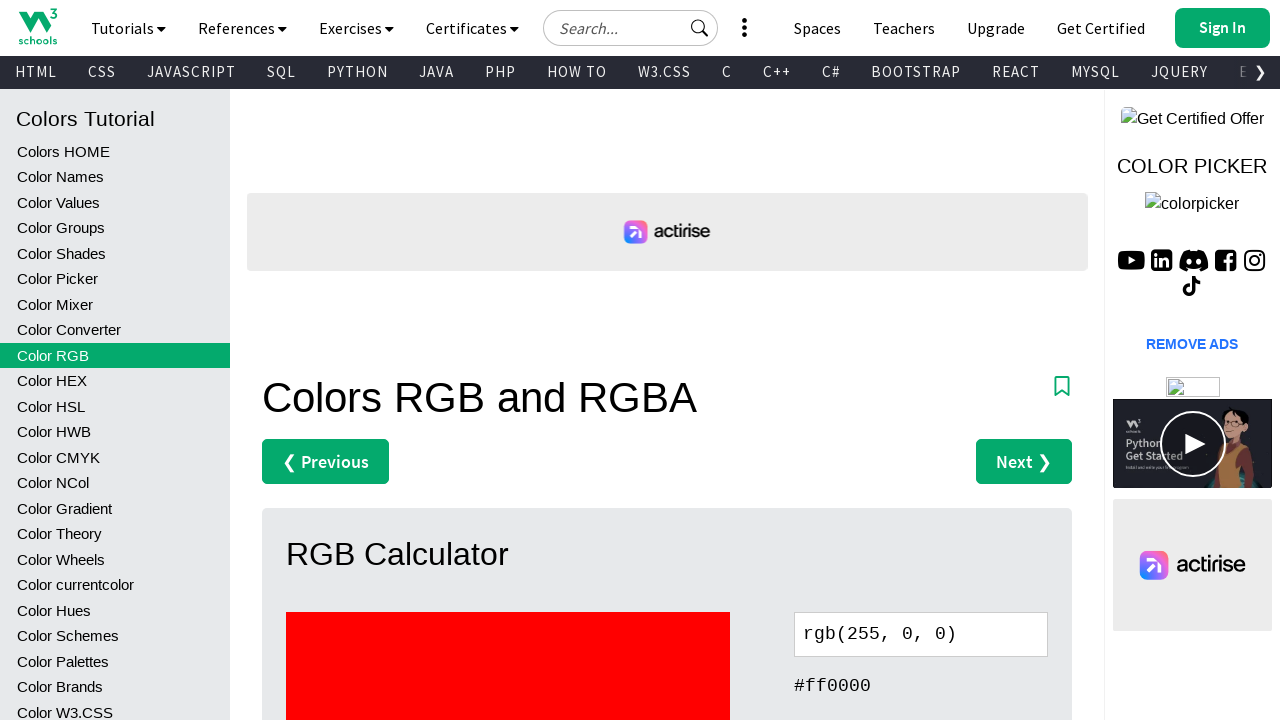

Waited for RGB input fields to be available
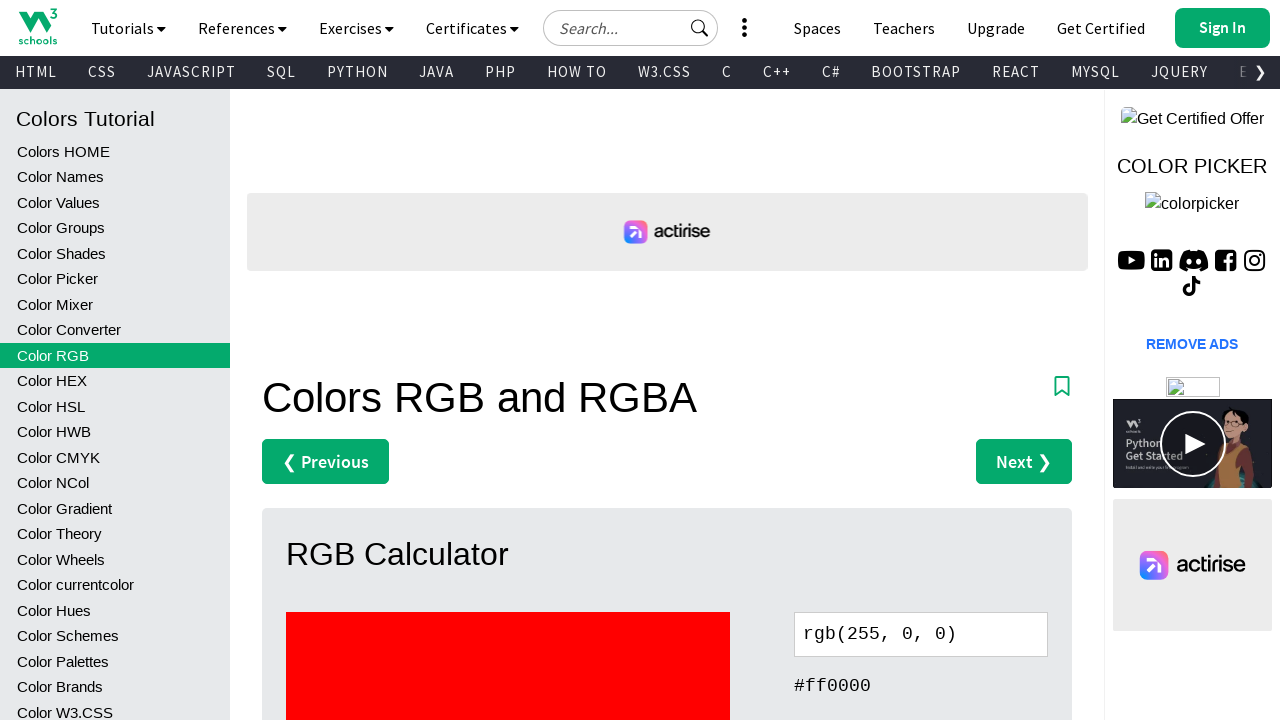

Cleared Red value field on #r01
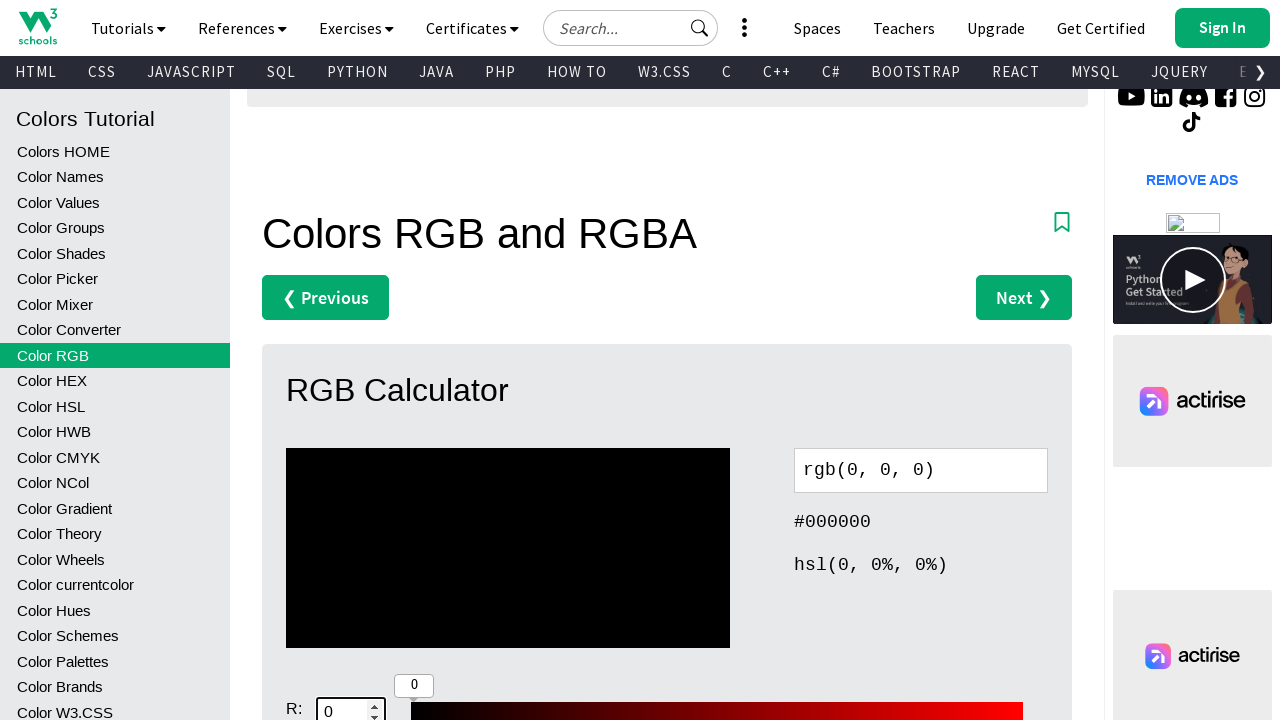

Entered Red value of 1 on #r01
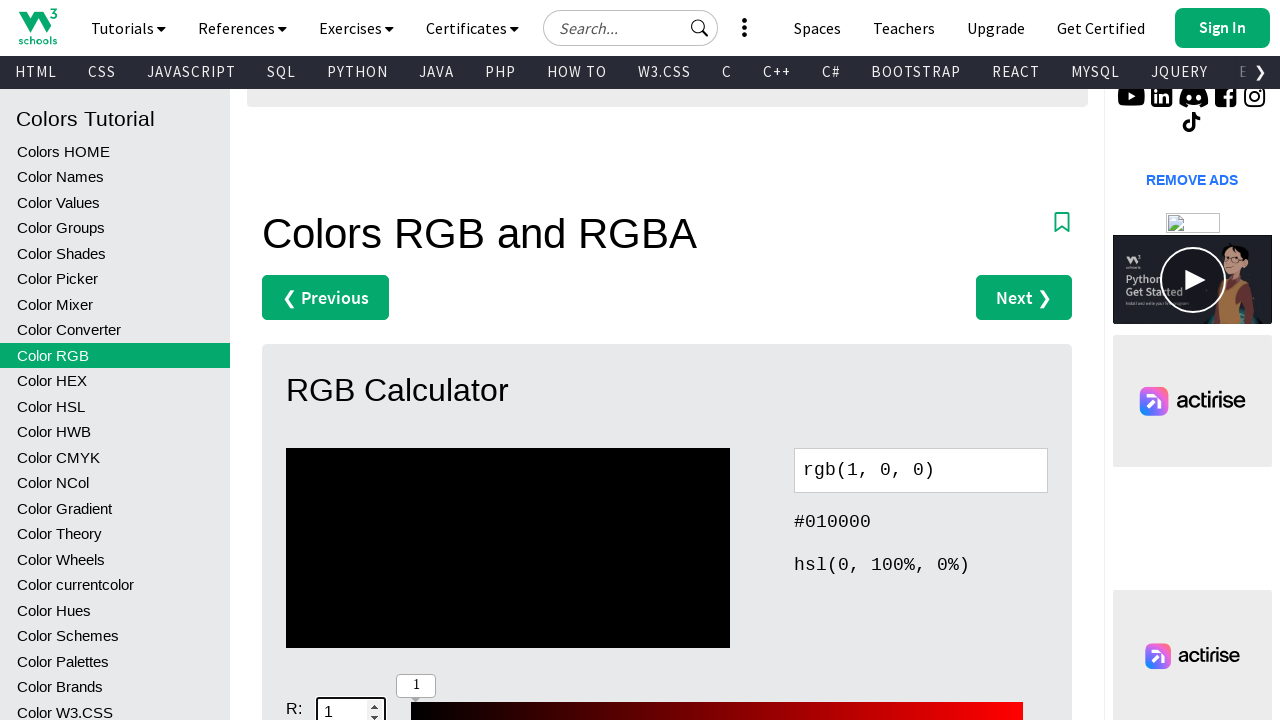

Cleared Green value field on #g01
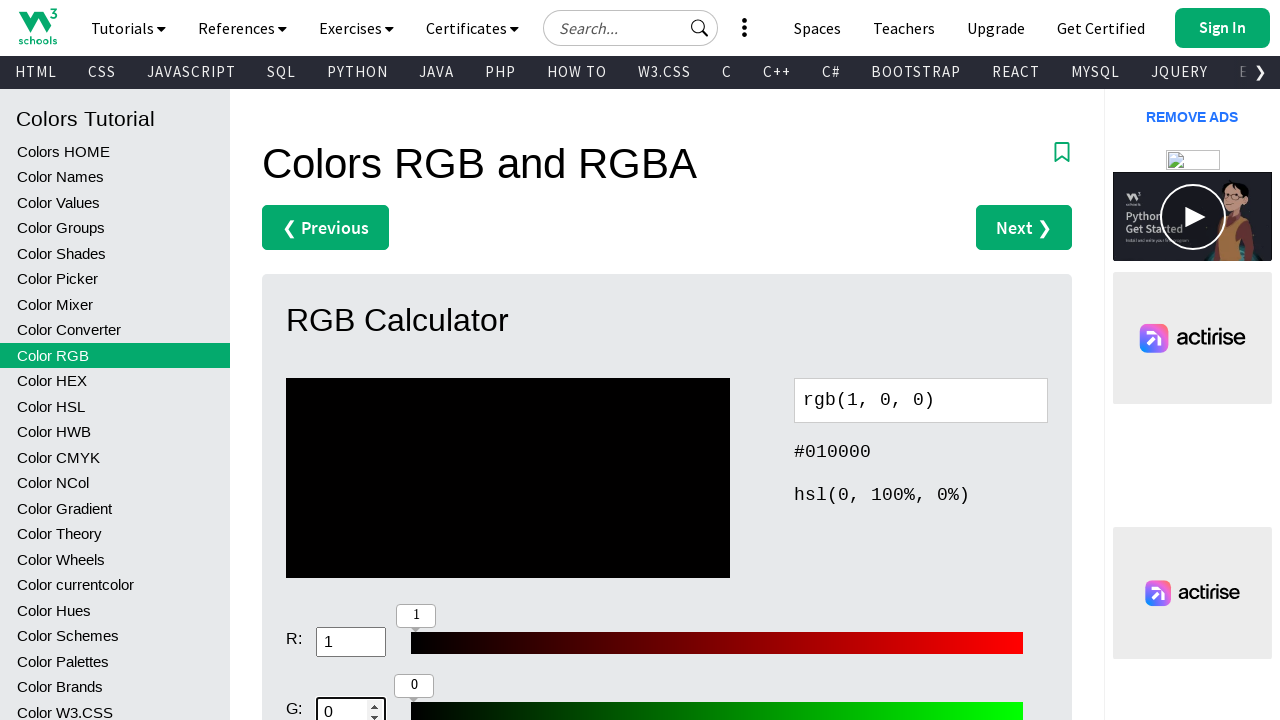

Entered Green value of 20 on #g01
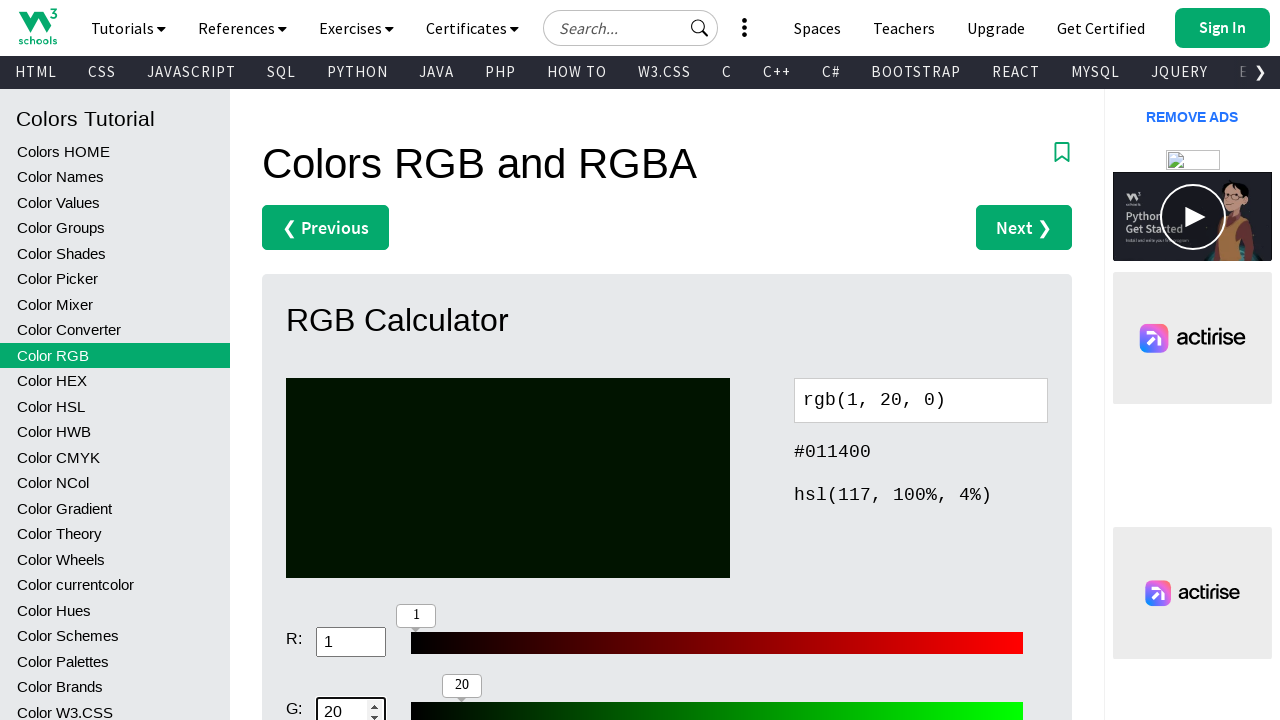

Cleared Blue value field on #b01
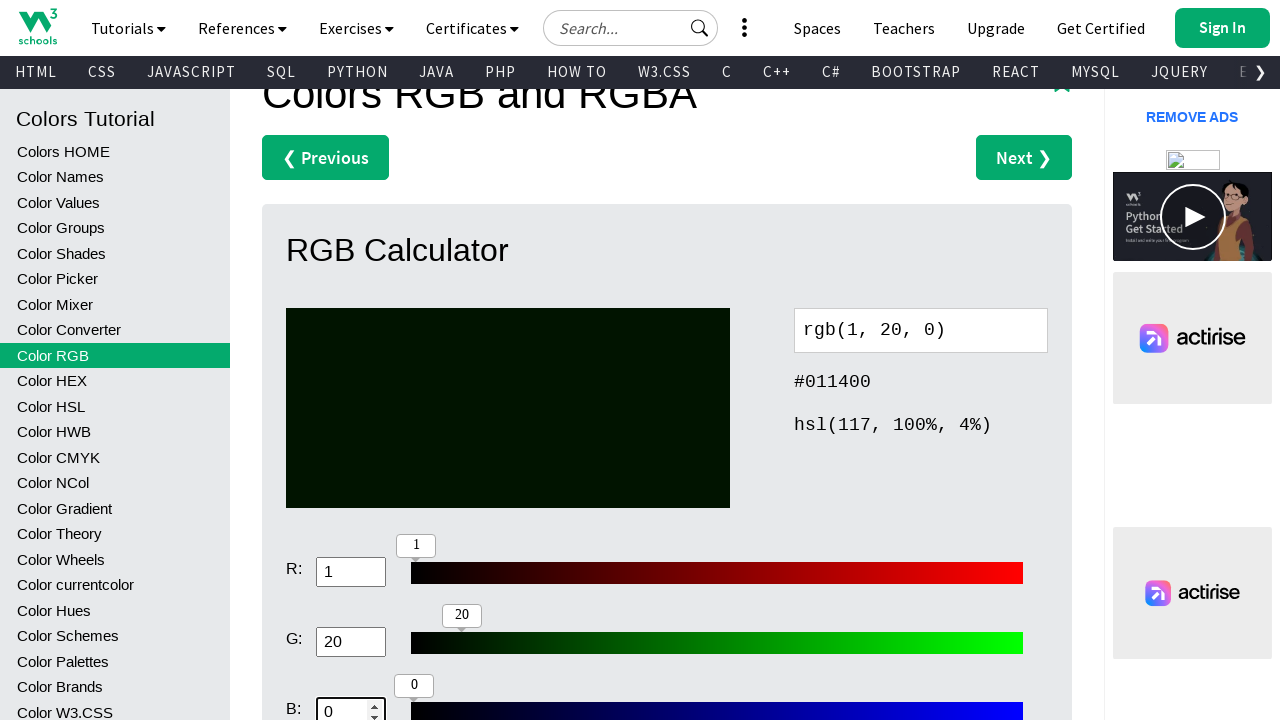

Entered Blue value of 44 on #b01
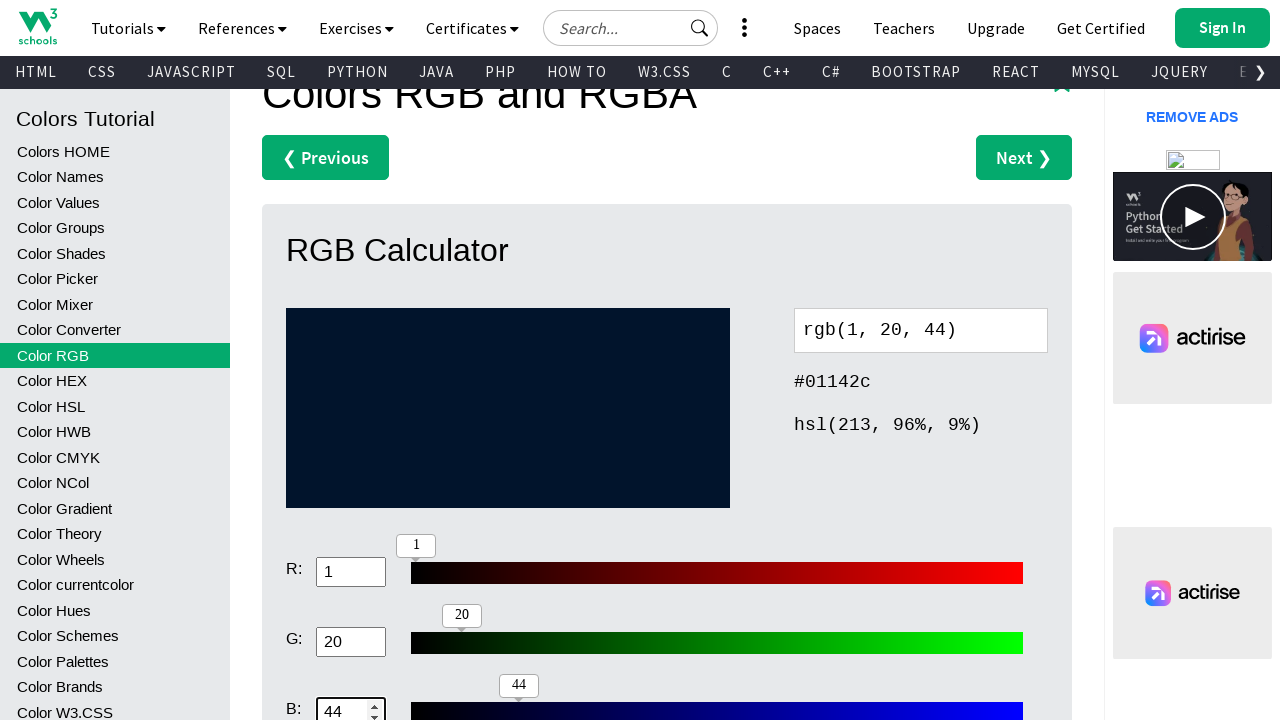

Hex color display updated after RGB value entry
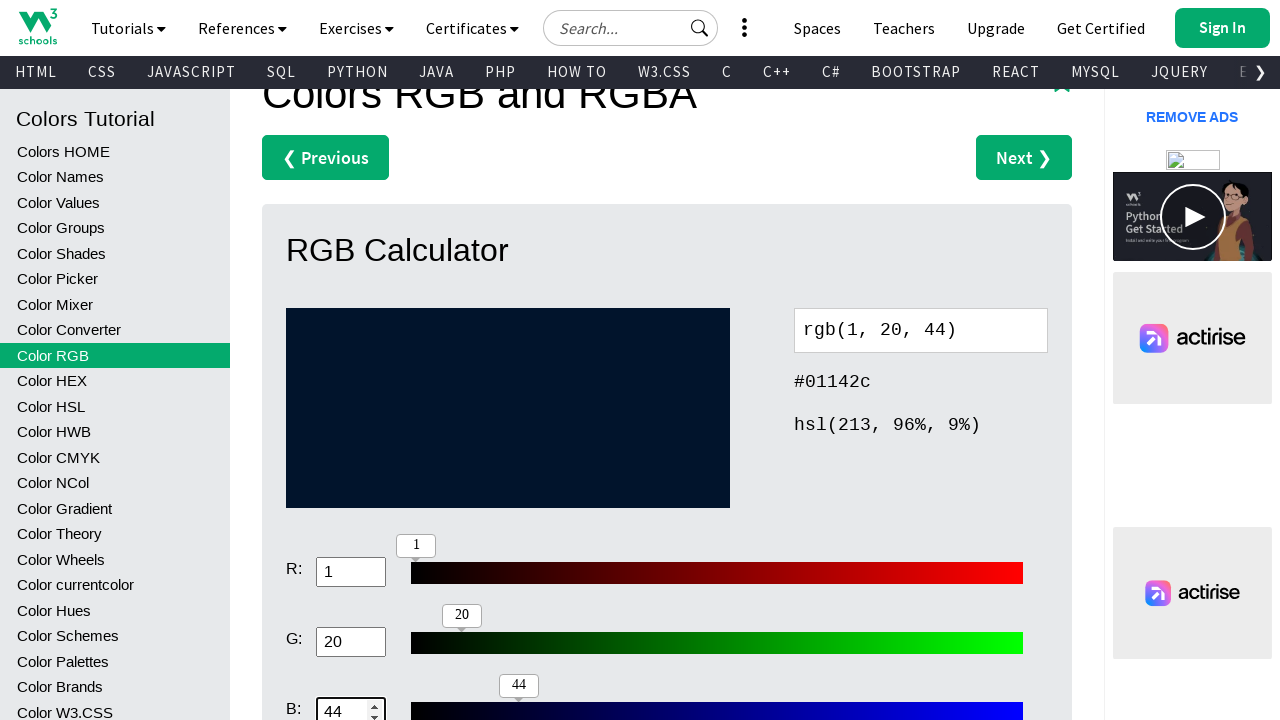

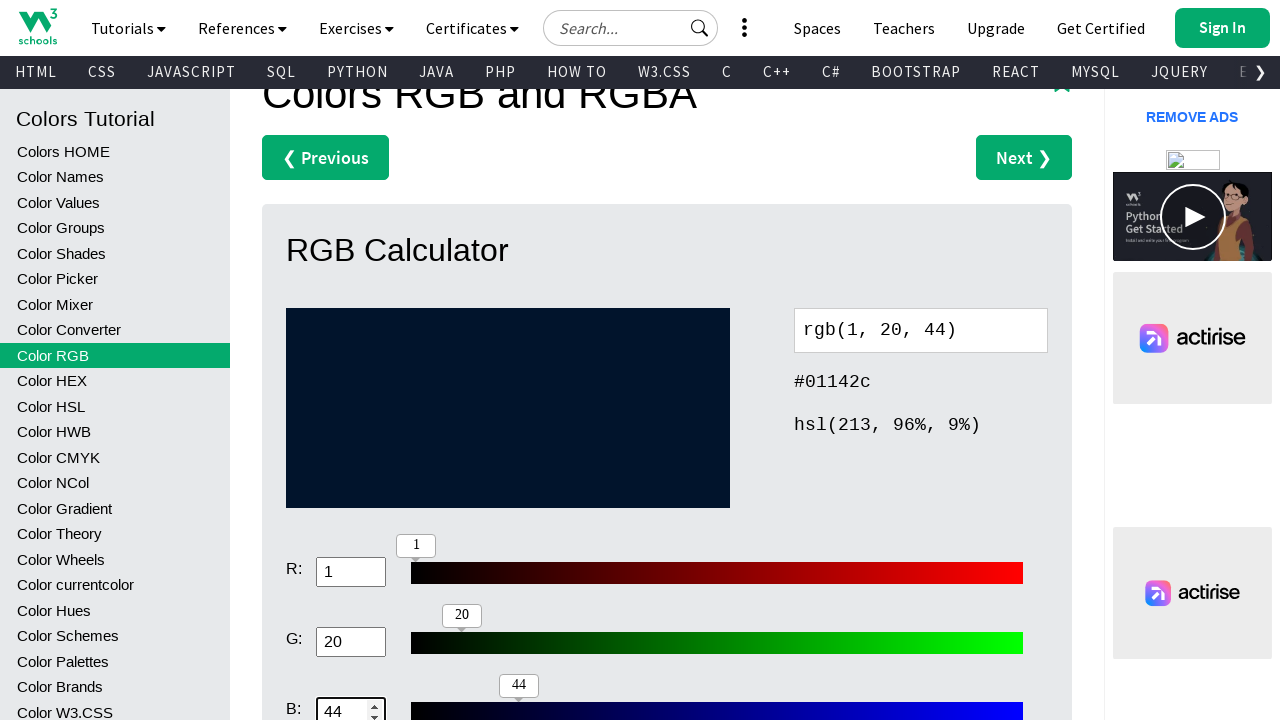